Tests explicit wait functionality by clicking a button to start dynamic loading, then waiting for a "Hello World" message to become visible on the page.

Starting URL: https://the-internet.herokuapp.com/dynamic_loading/2

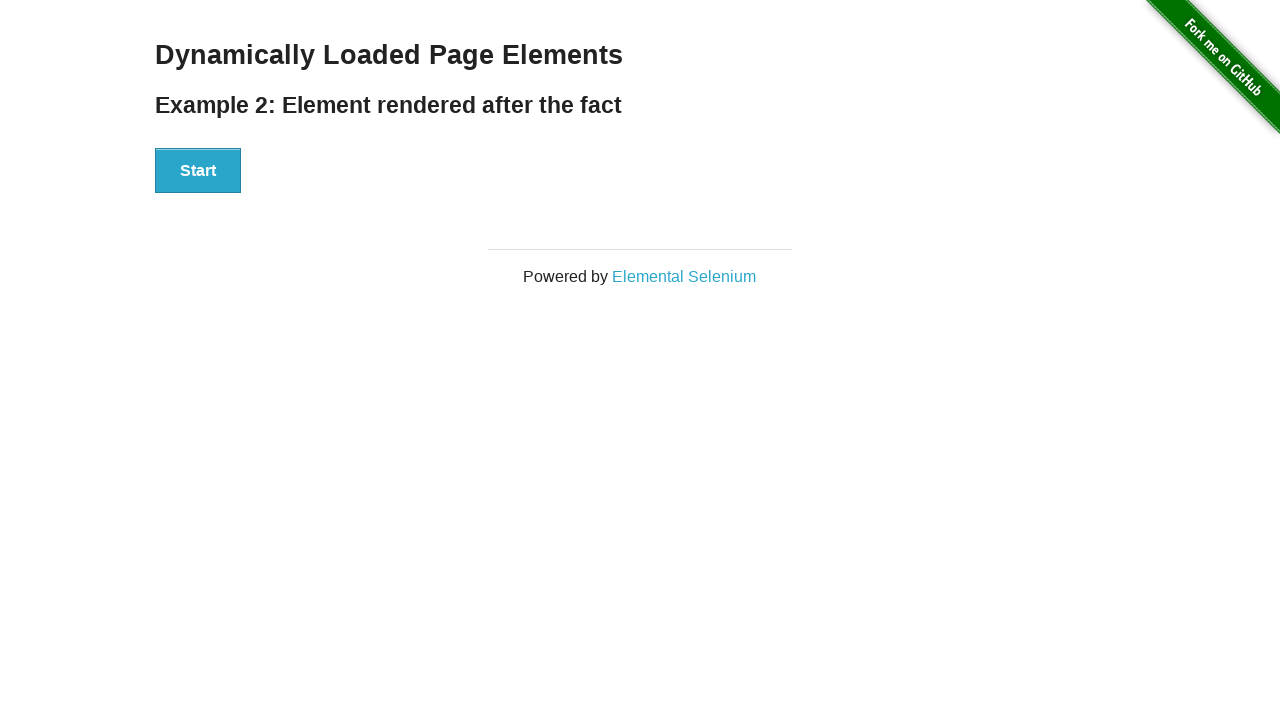

Clicked Start button to trigger dynamic loading at (198, 171) on button
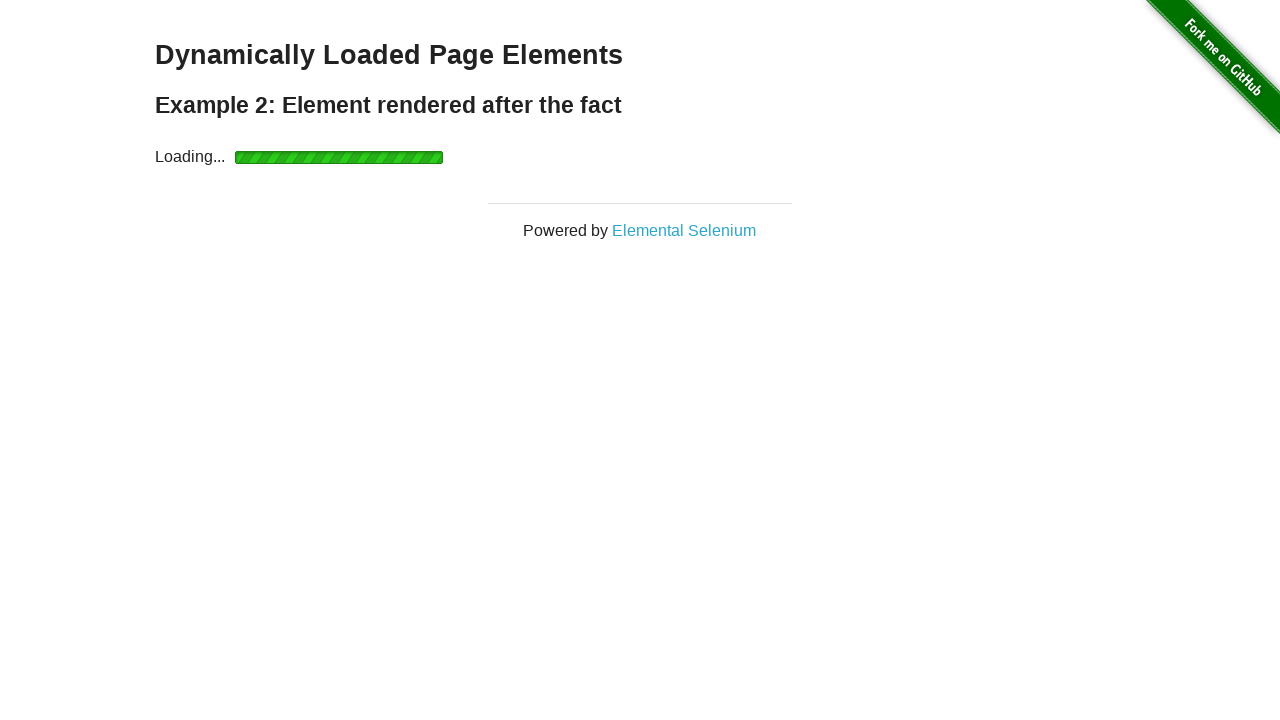

Waited for 'Hello World' message to become visible
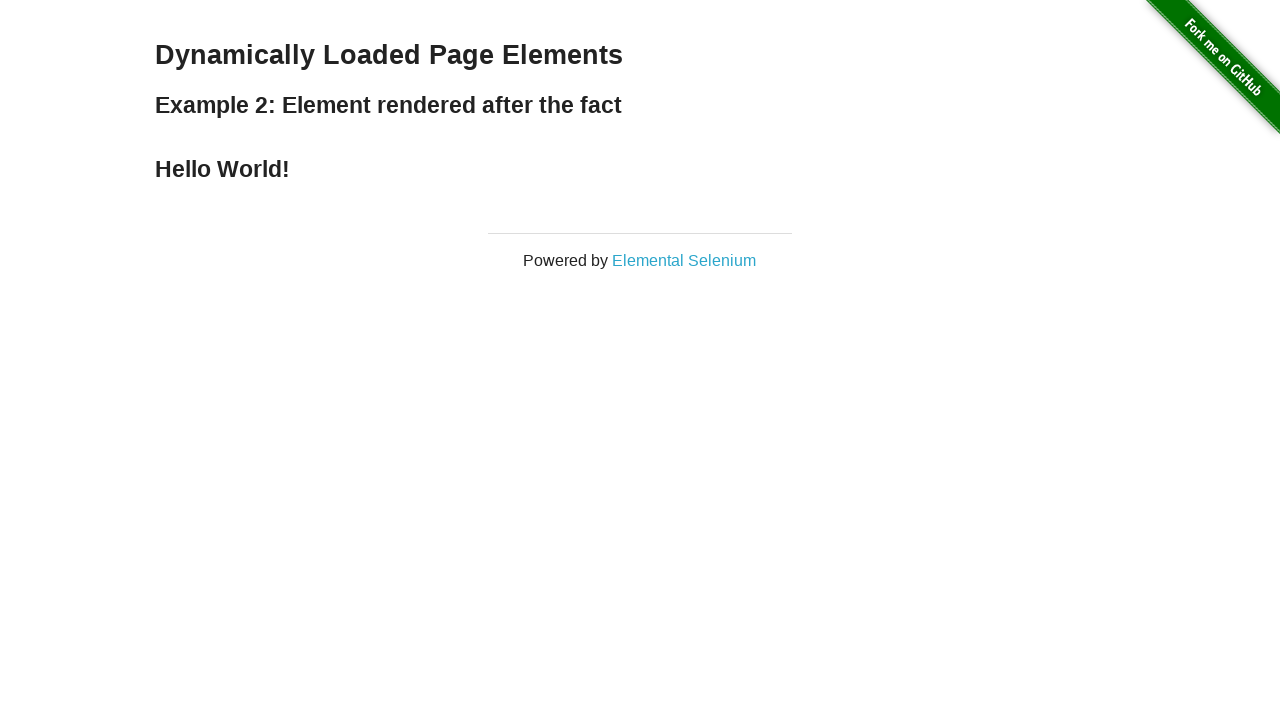

Verified that 'Hello World' message is visible
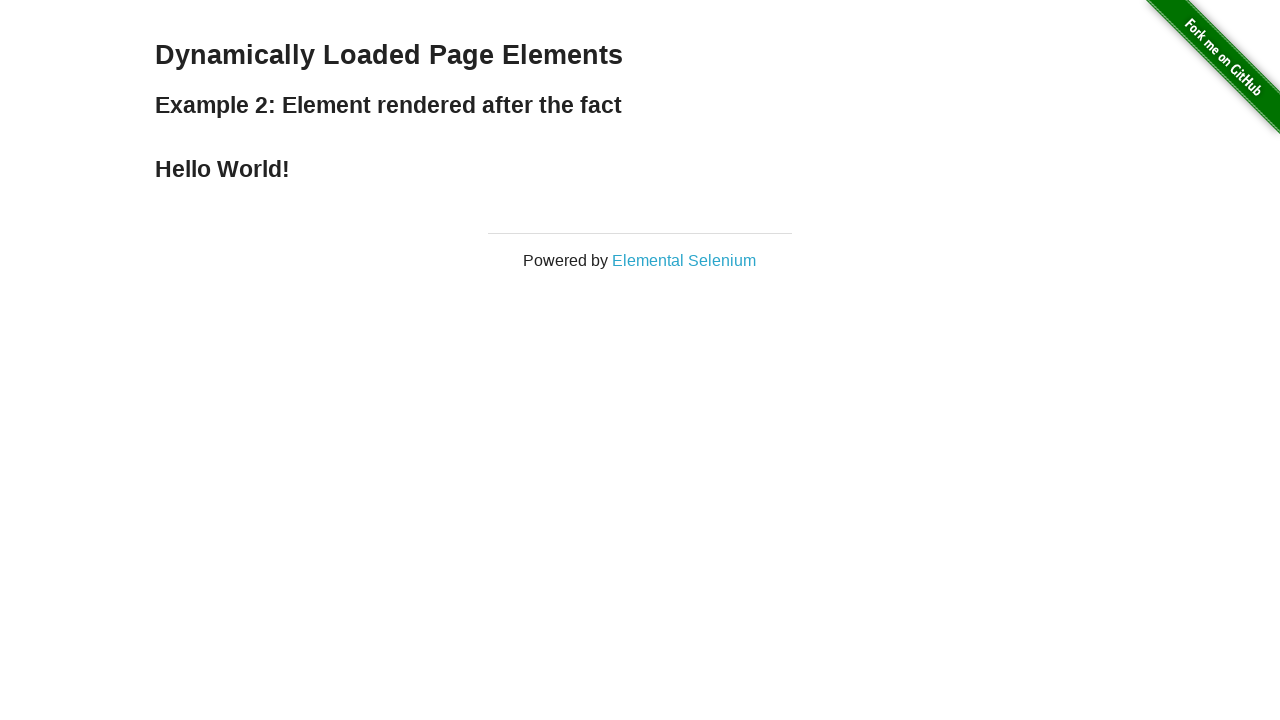

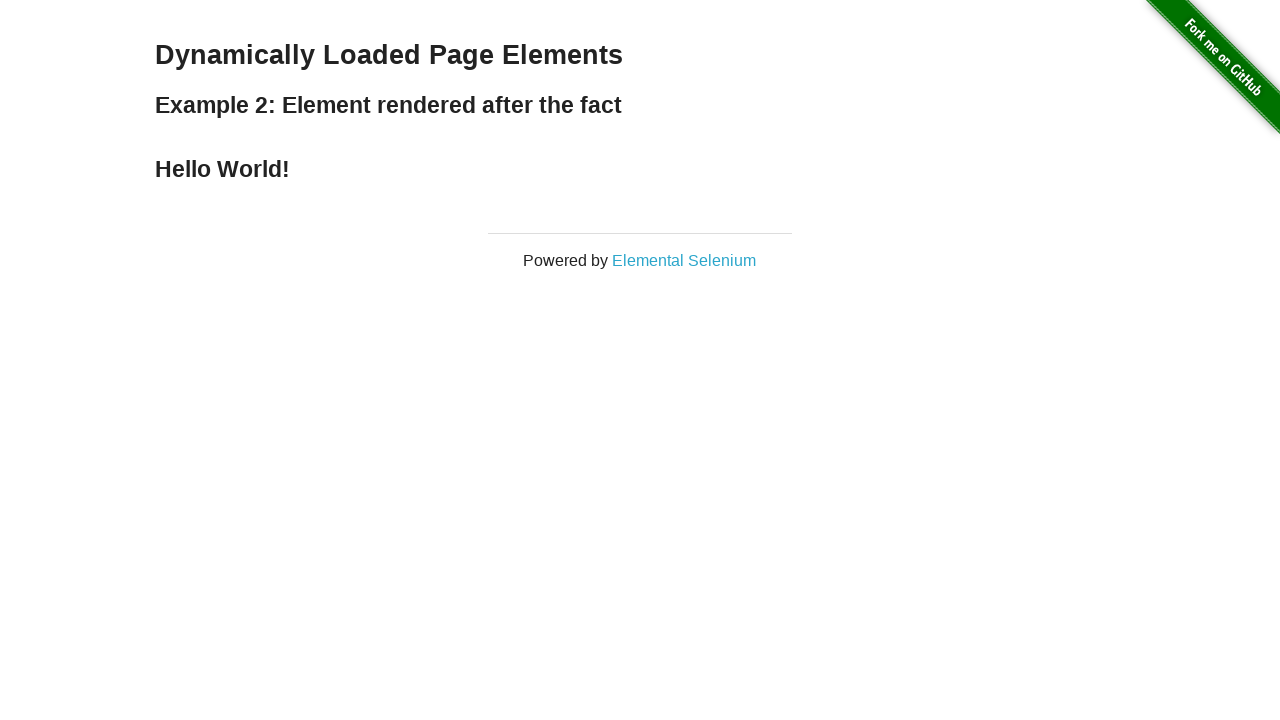